Tests entering a number in a text box and verifying the result is displayed correctly after clicking a button

Starting URL: https://kristinek.github.io/site/examples/actions

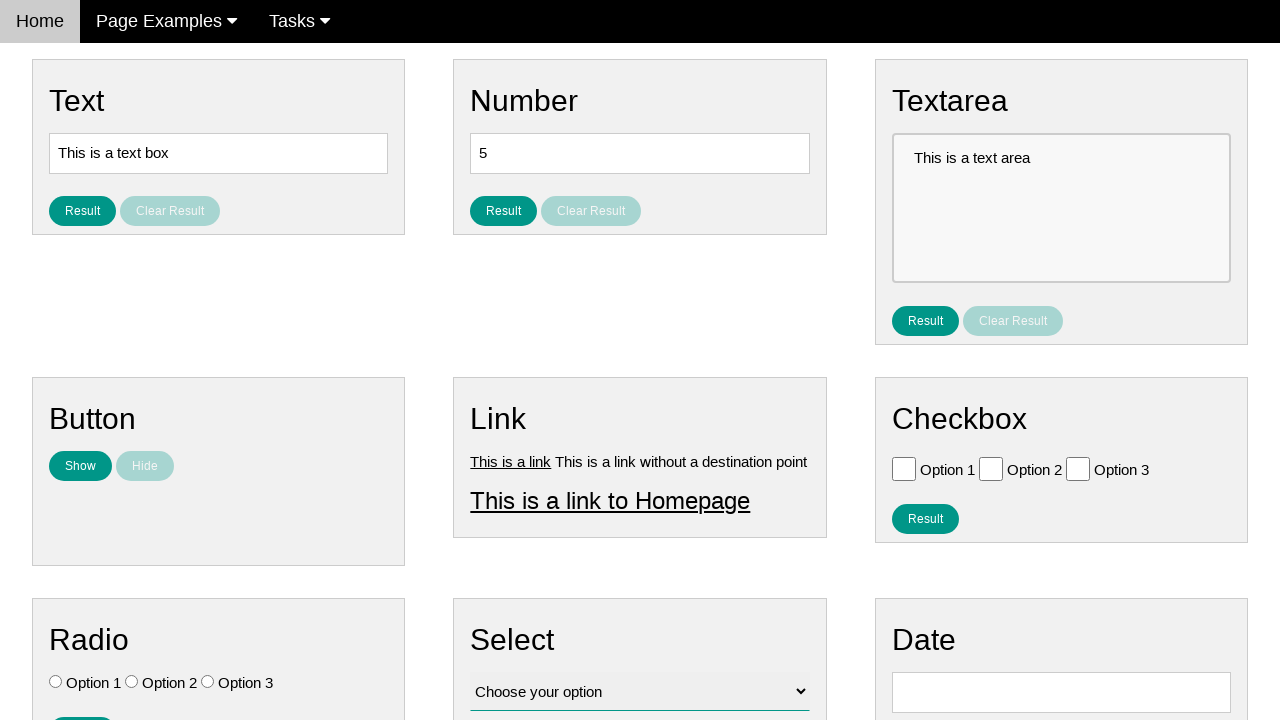

Cleared the number text box on [name='vfb-9']
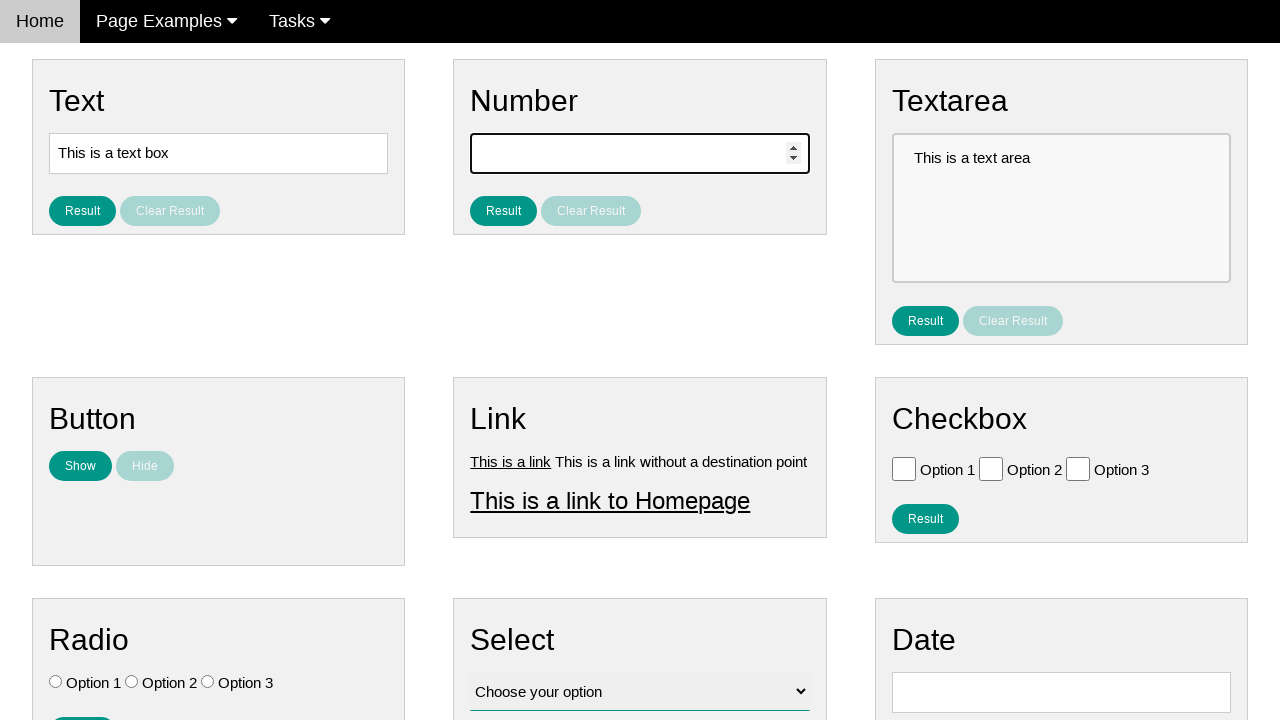

Entered number '9' in the text box on [name='vfb-9']
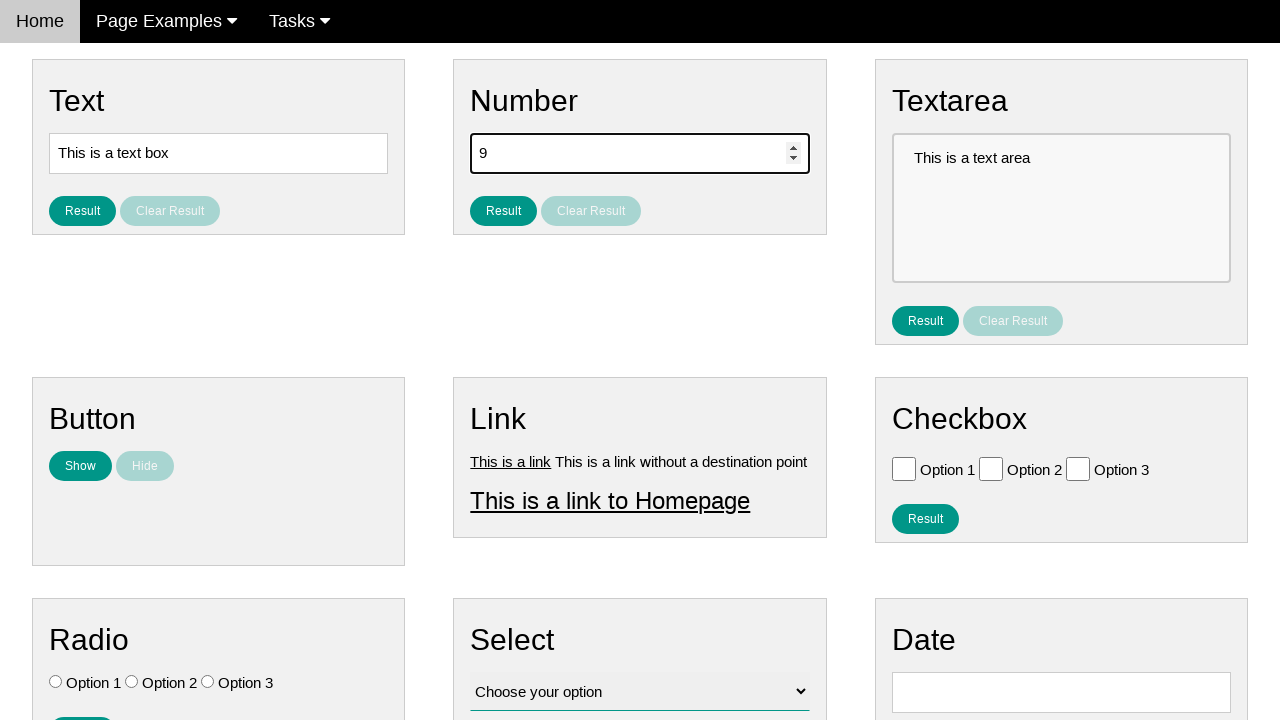

Clicked the result button at (504, 211) on #result_button_number
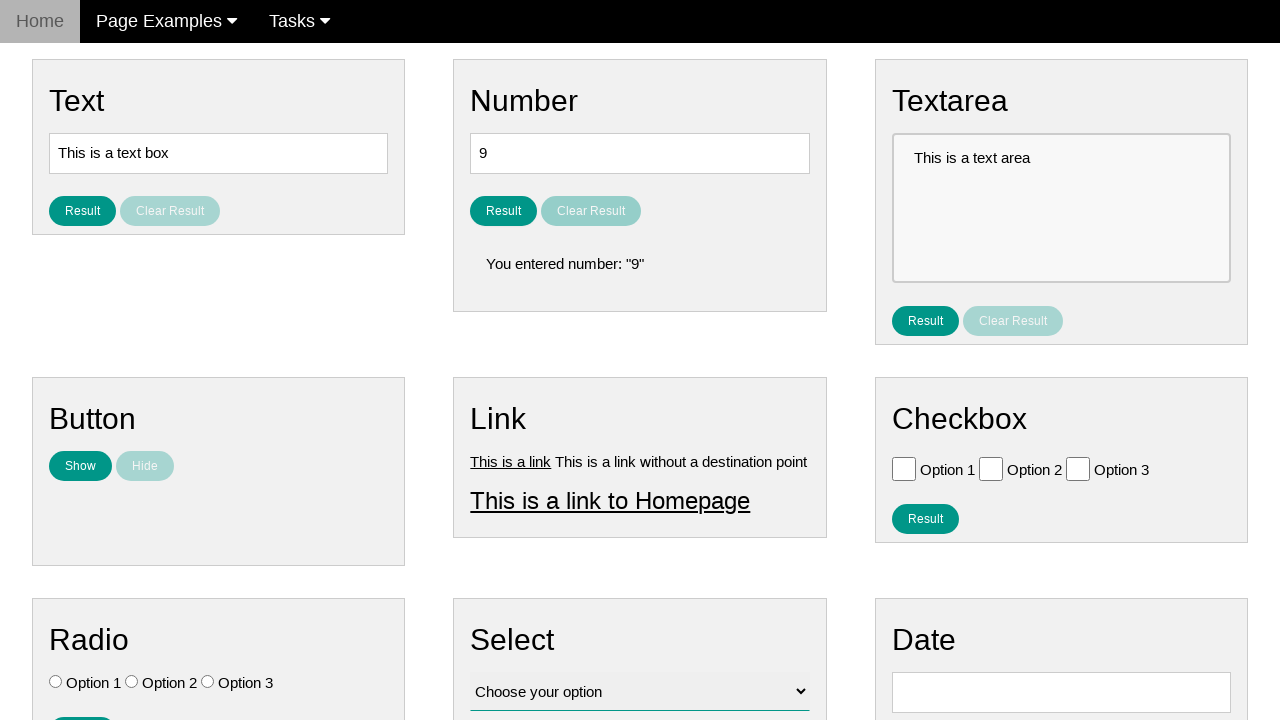

Result number element loaded
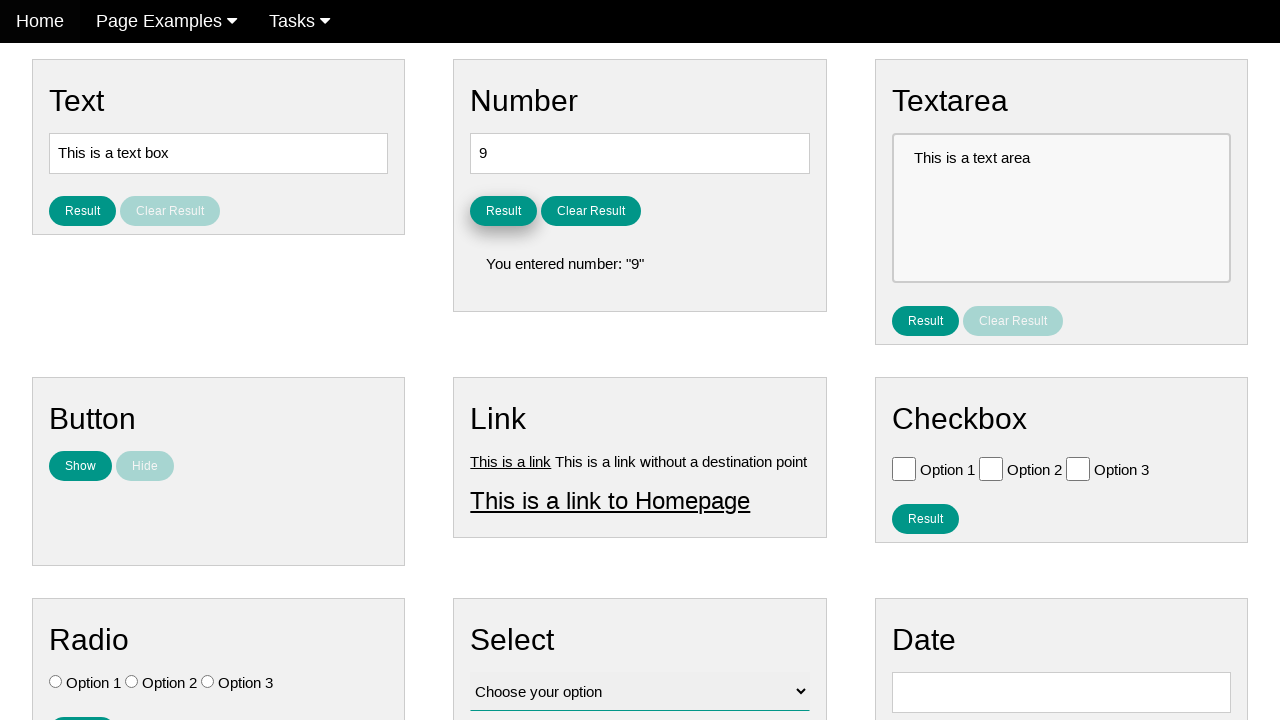

Retrieved result number text content
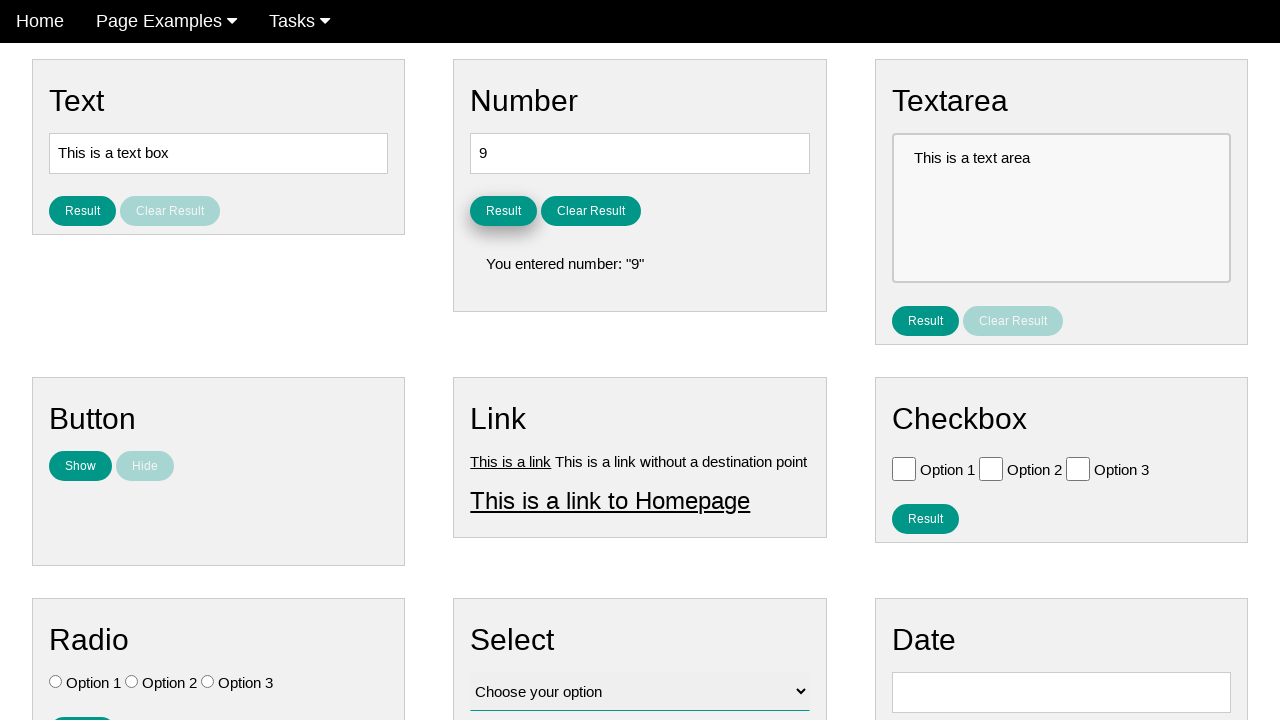

Verified result number contains '9'
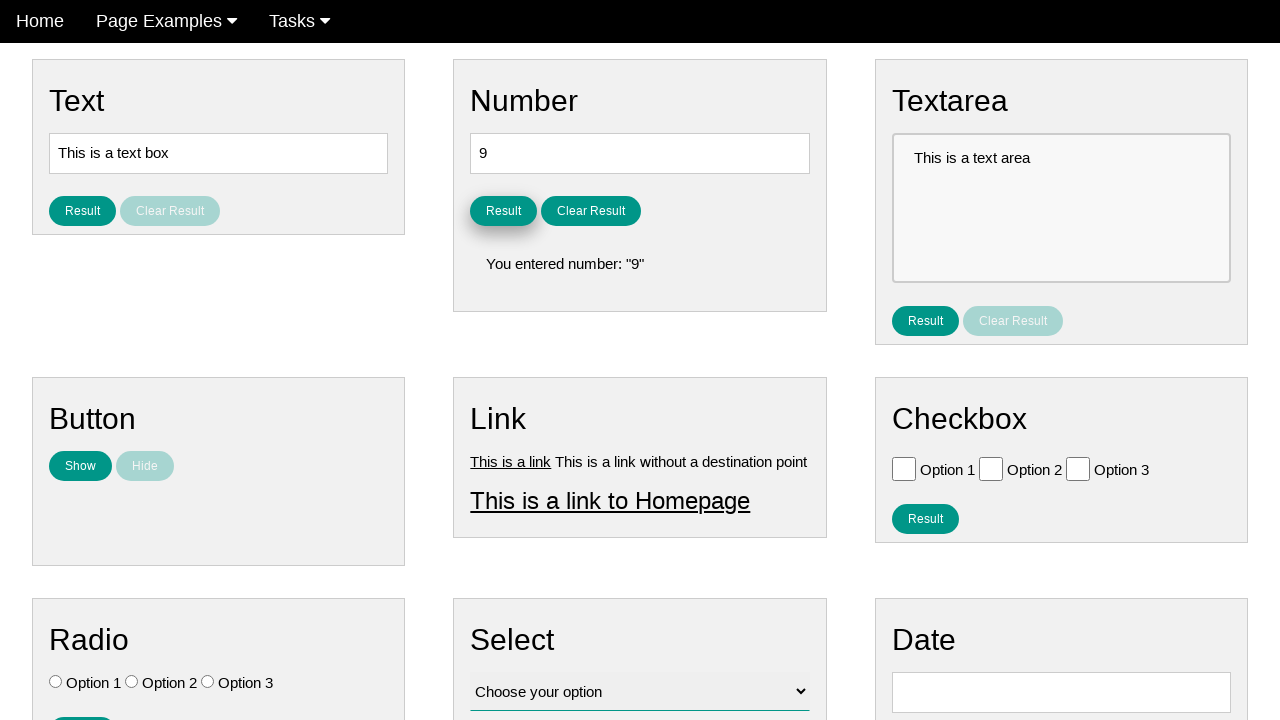

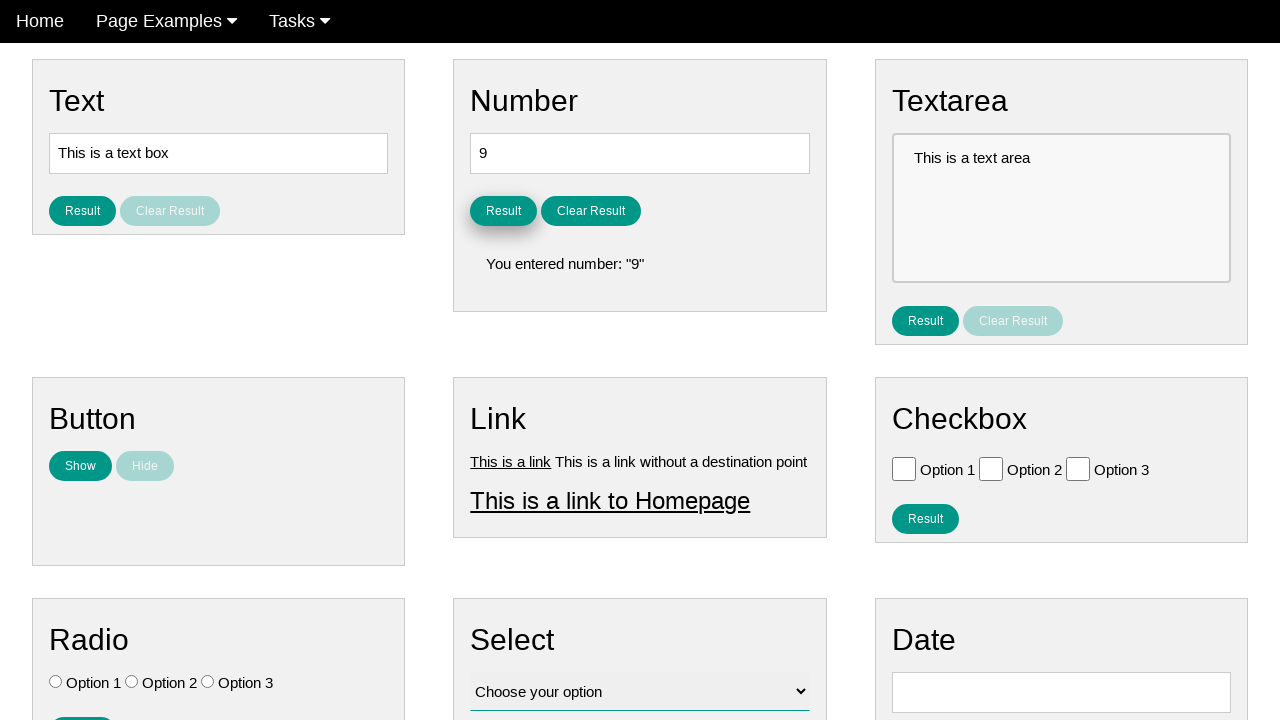